Tests that the Browse Languages page defaults to Category A by clicking on the Browse Languages menu and verifying the header text.

Starting URL: https://www.99-bottles-of-beer.net/

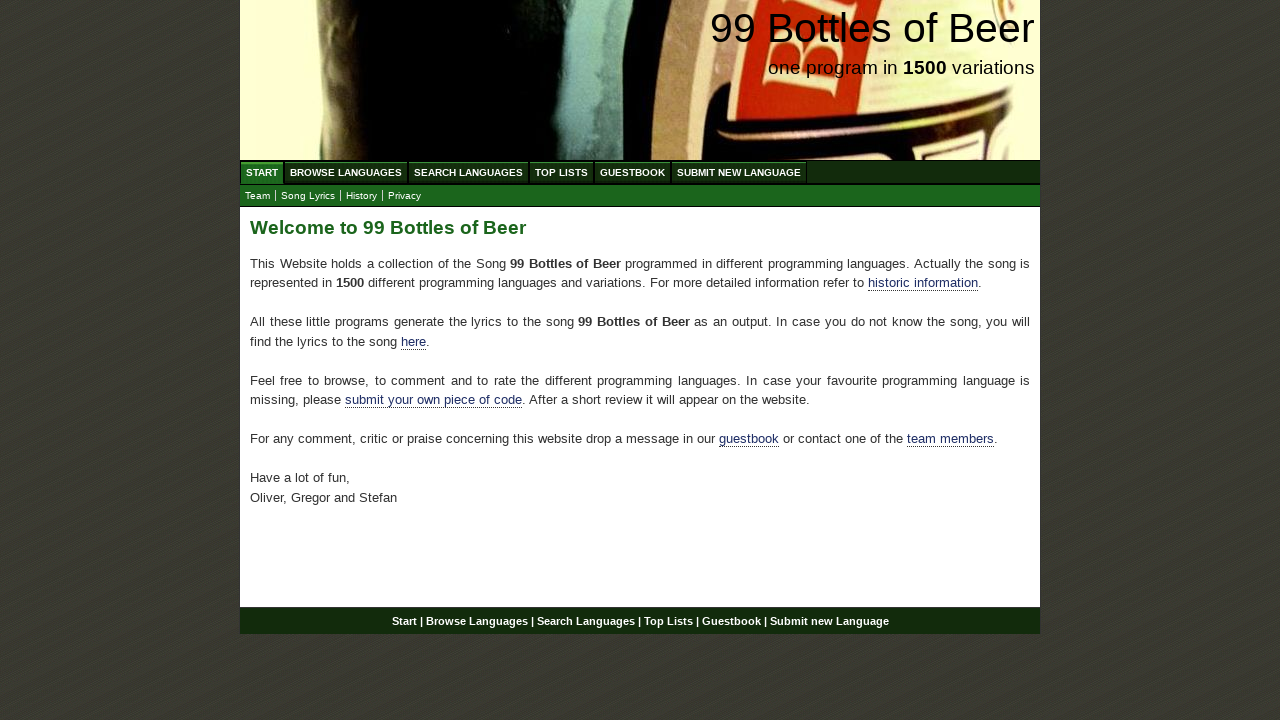

Clicked on Browse Languages menu at (346, 172) on xpath=//ul[@id='menu']//a[@href='/abc.html']
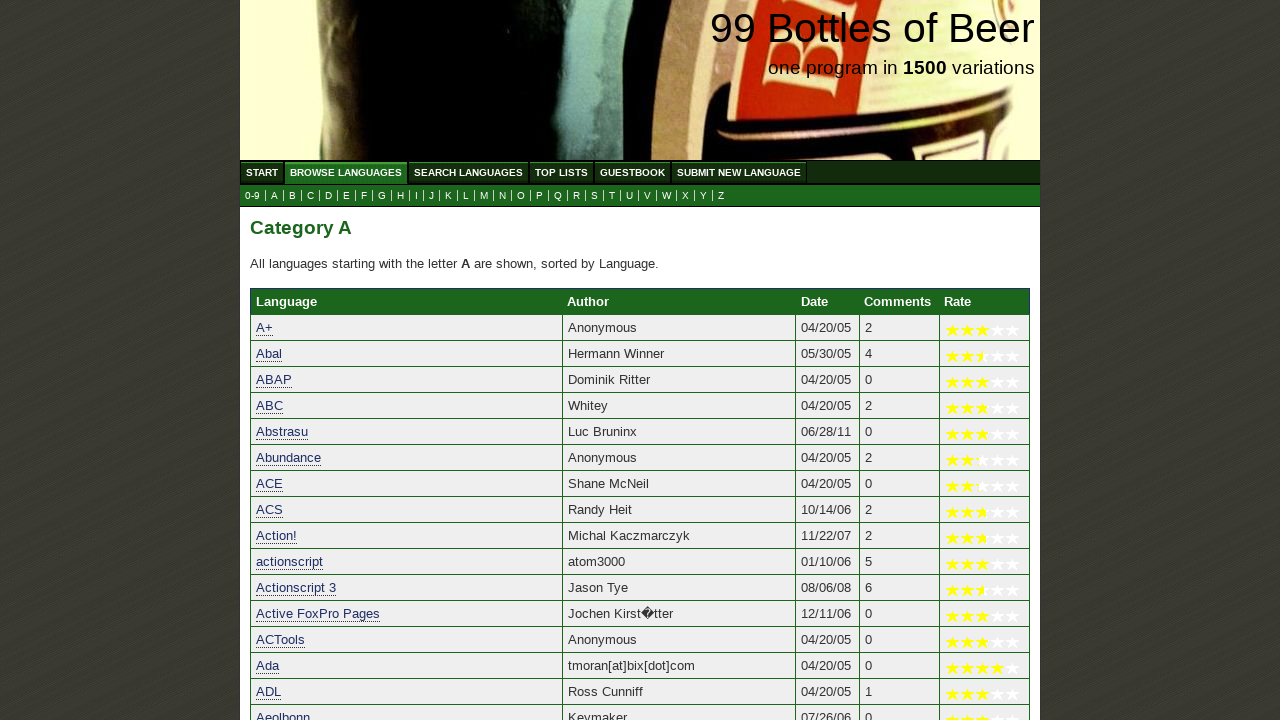

Verified Category A header is displayed on Browse Languages page
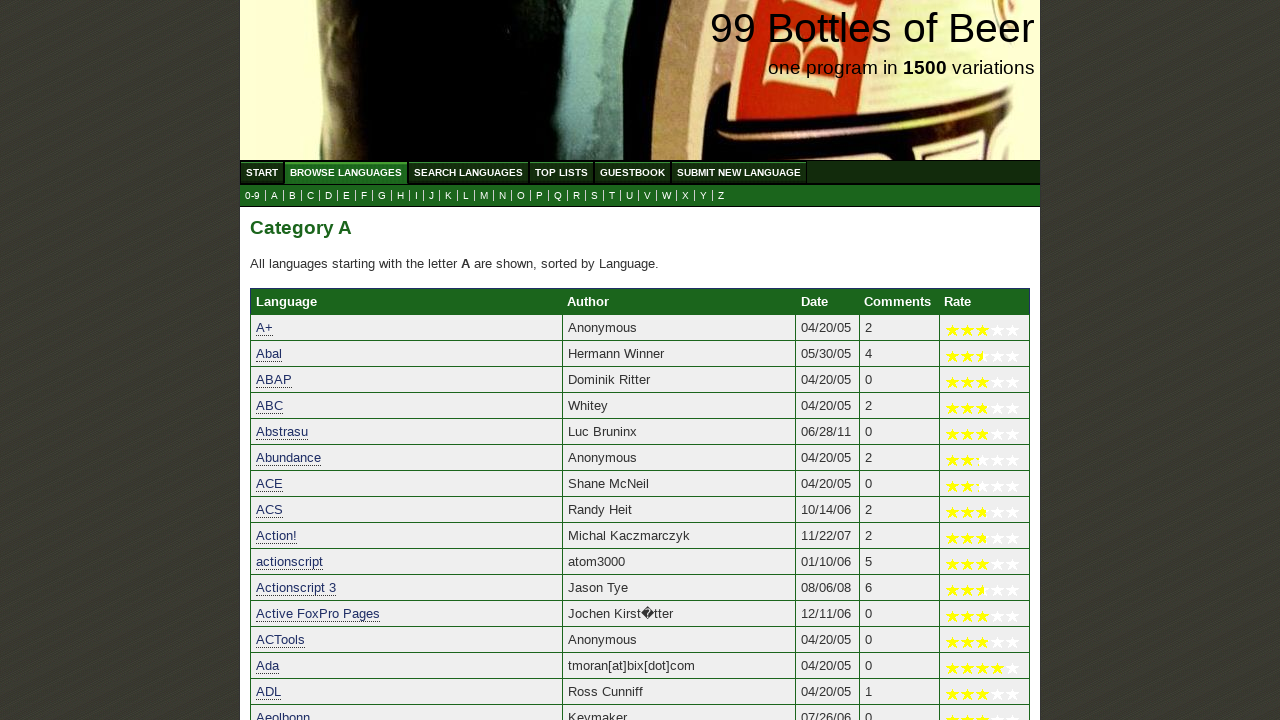

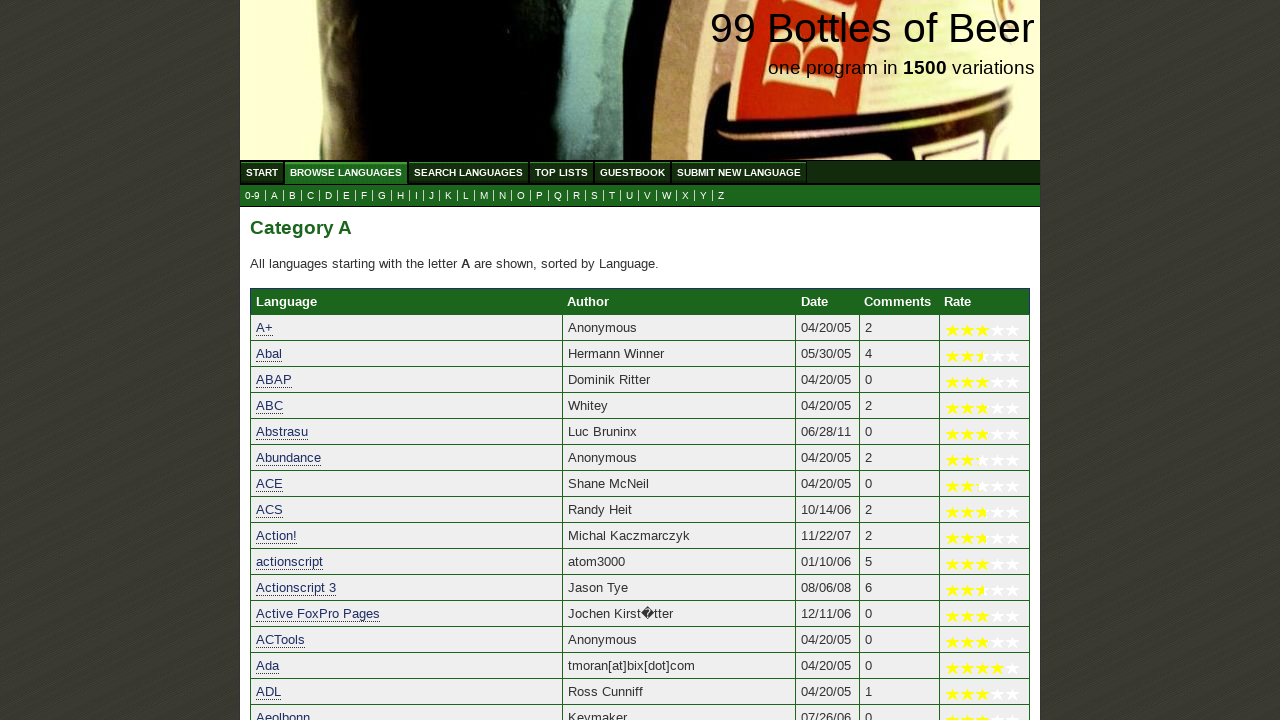